Tests various link types on the demoqa links page including simple links that open new tabs and API response links that display different HTTP status codes (201, 204, 301, 400, 401, 403, 404).

Starting URL: https://demoqa.com/links

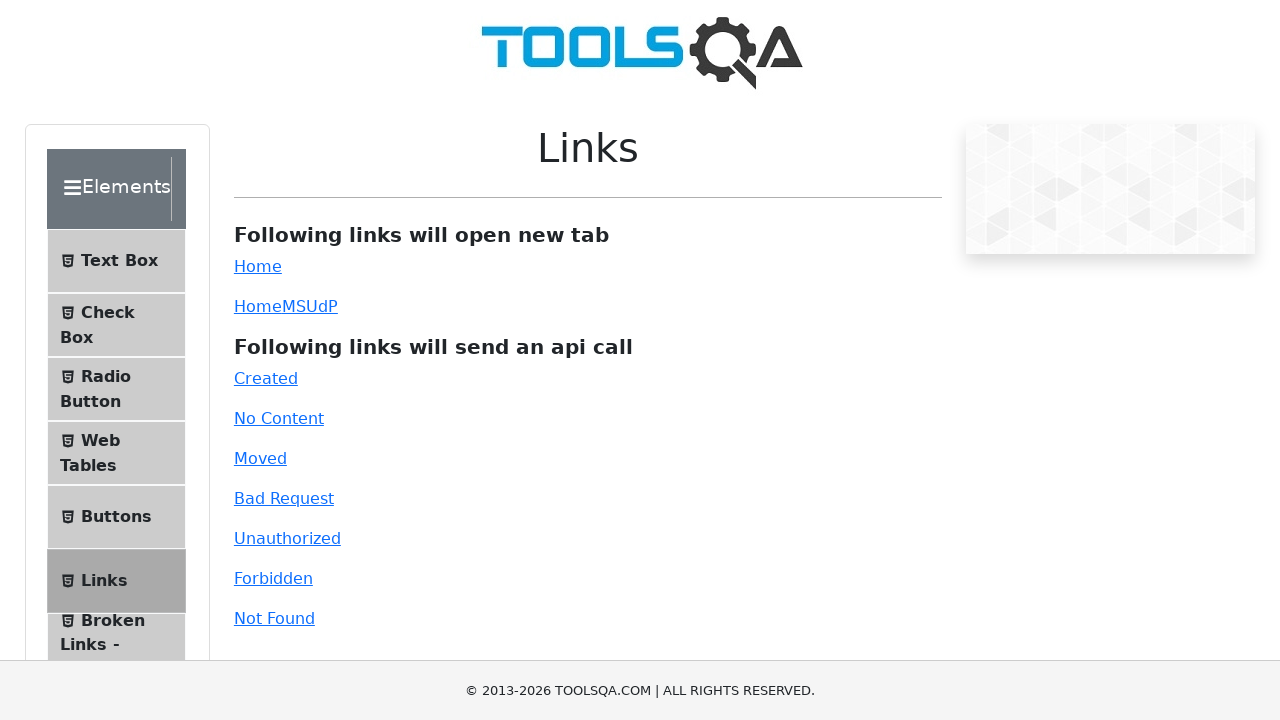

Clicked simple link to open in new tab at (258, 266) on #simpleLink
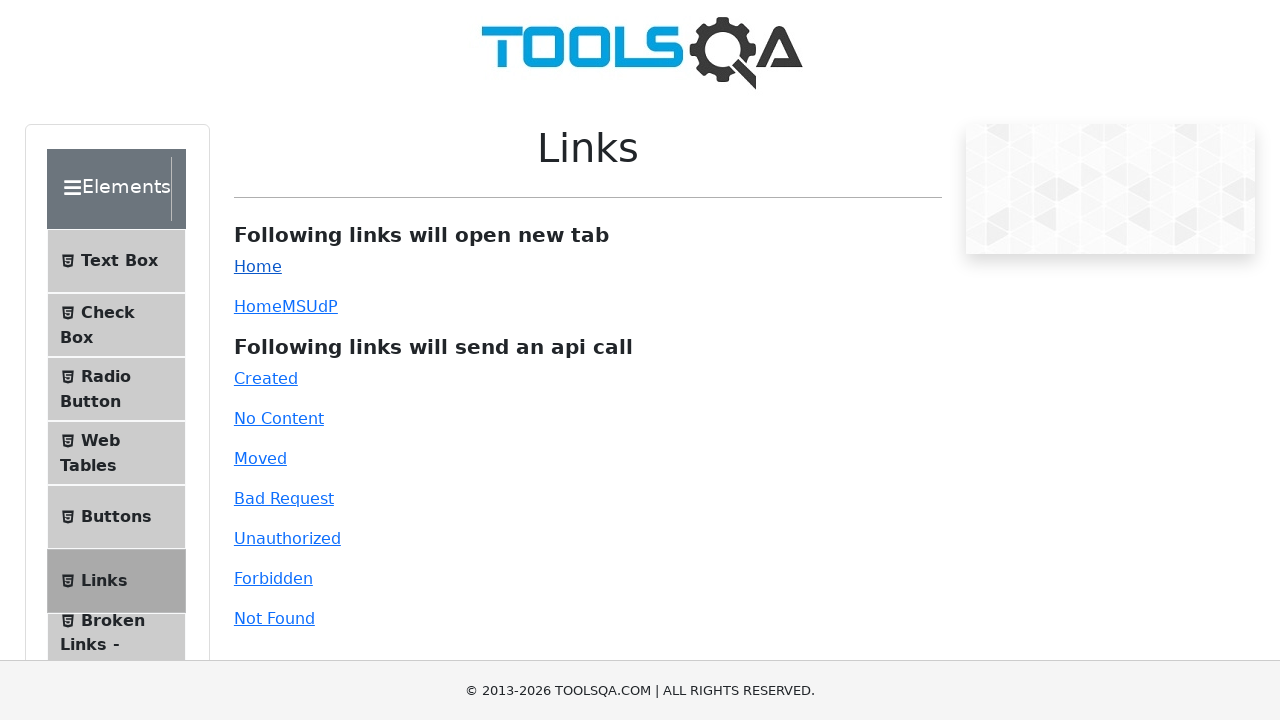

New page loaded from simple link
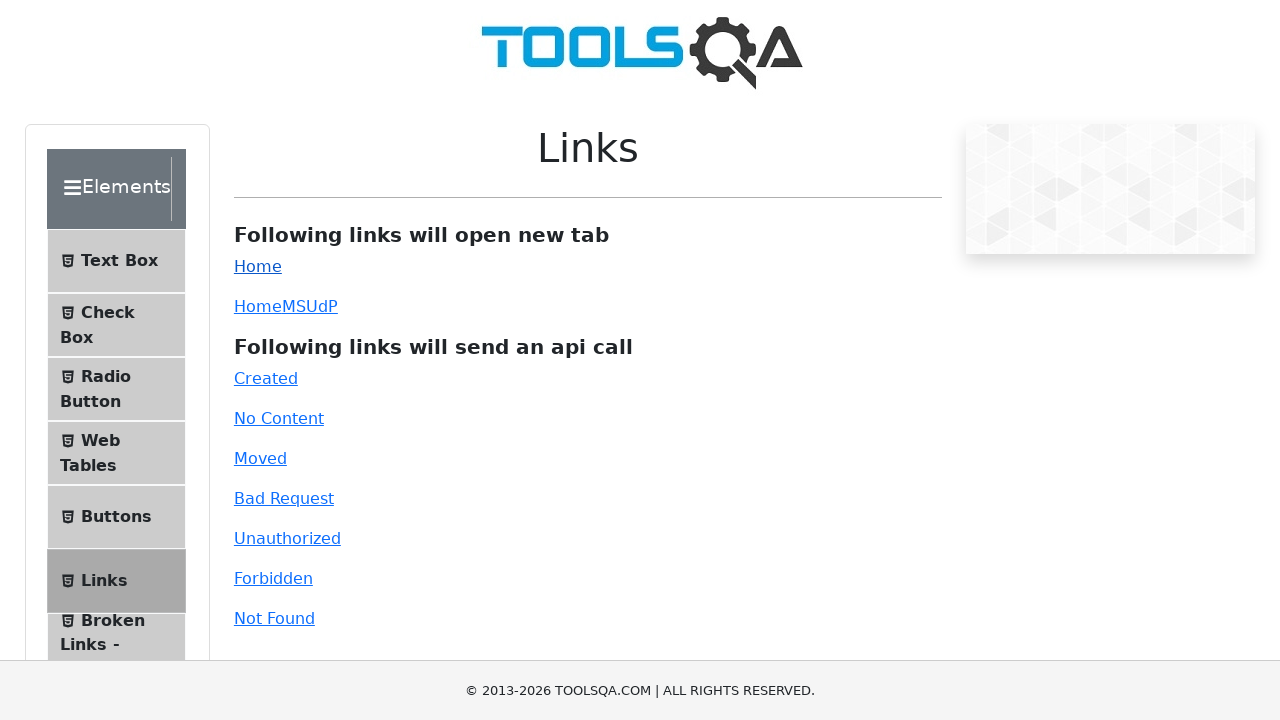

Closed new page from simple link
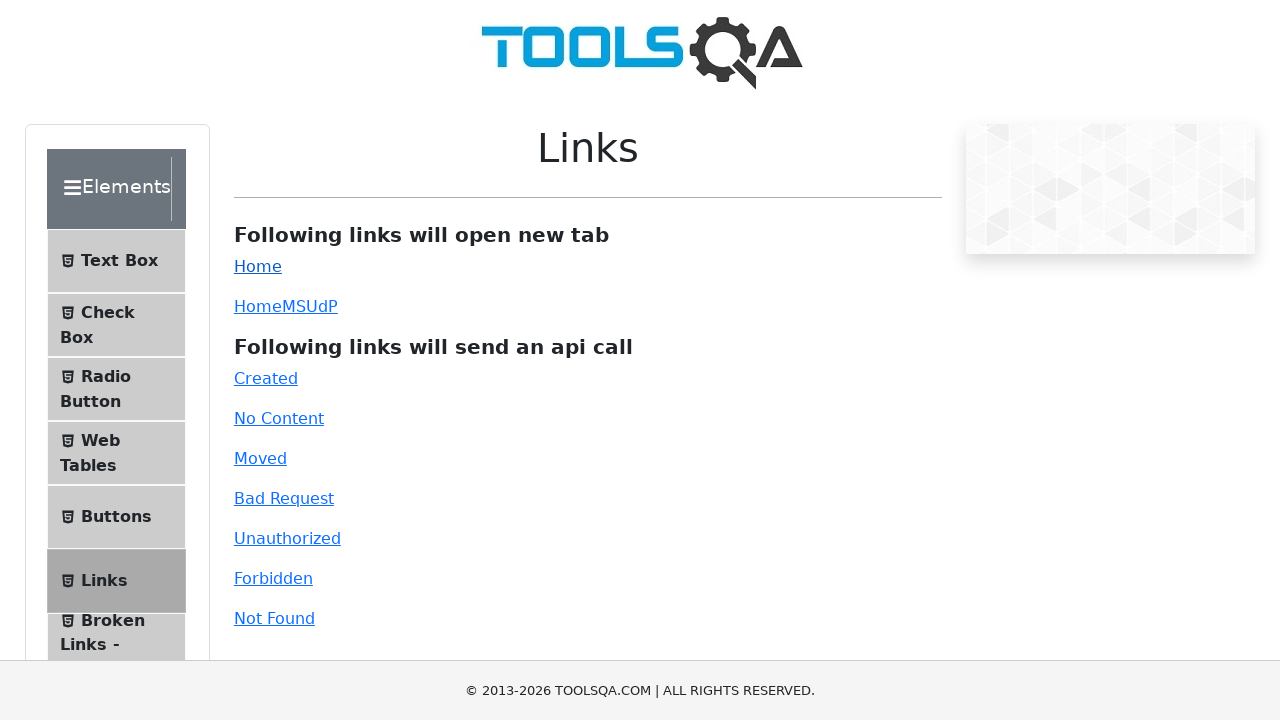

Clicked dynamic link to open in new tab at (258, 306) on #dynamicLink
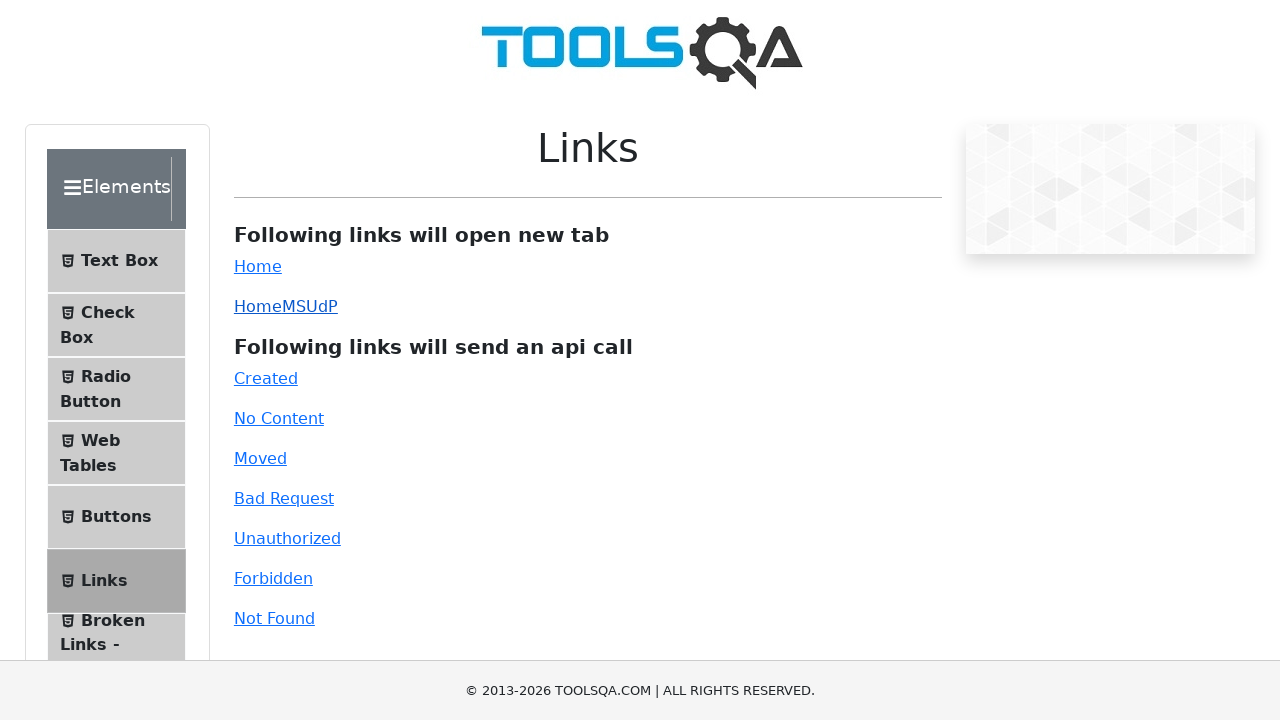

New page loaded from dynamic link
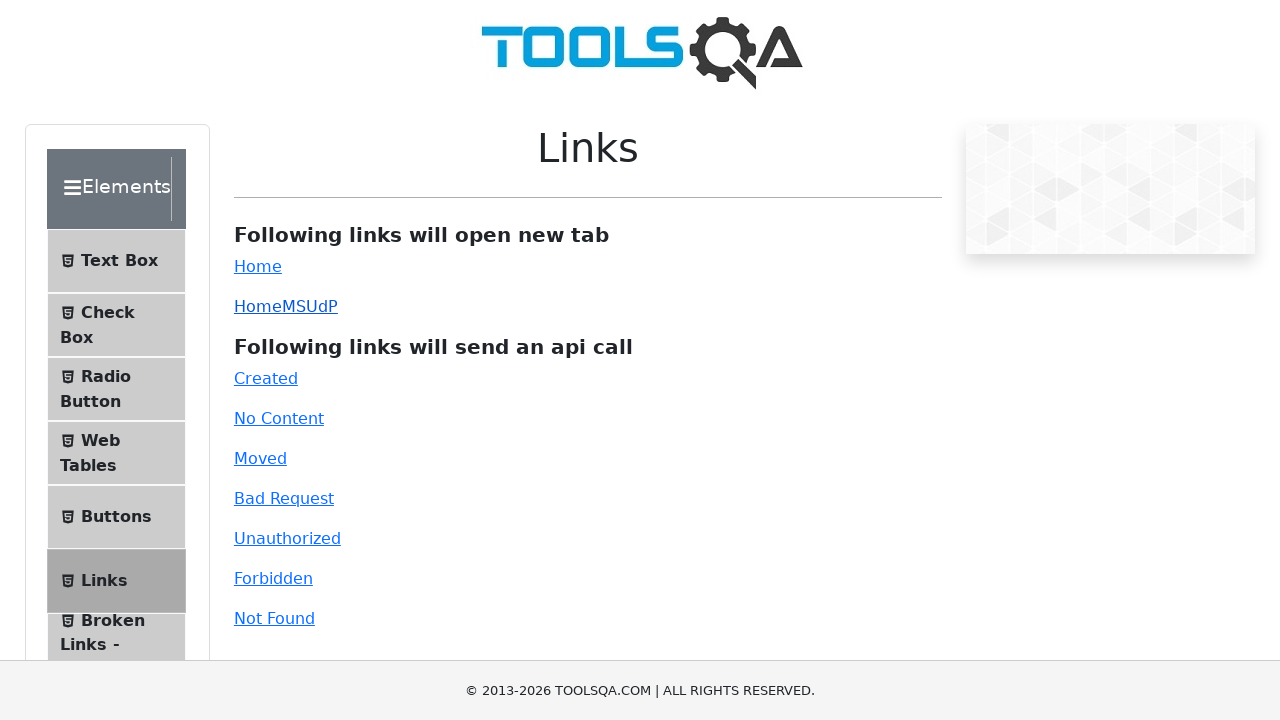

Closed new page from dynamic link
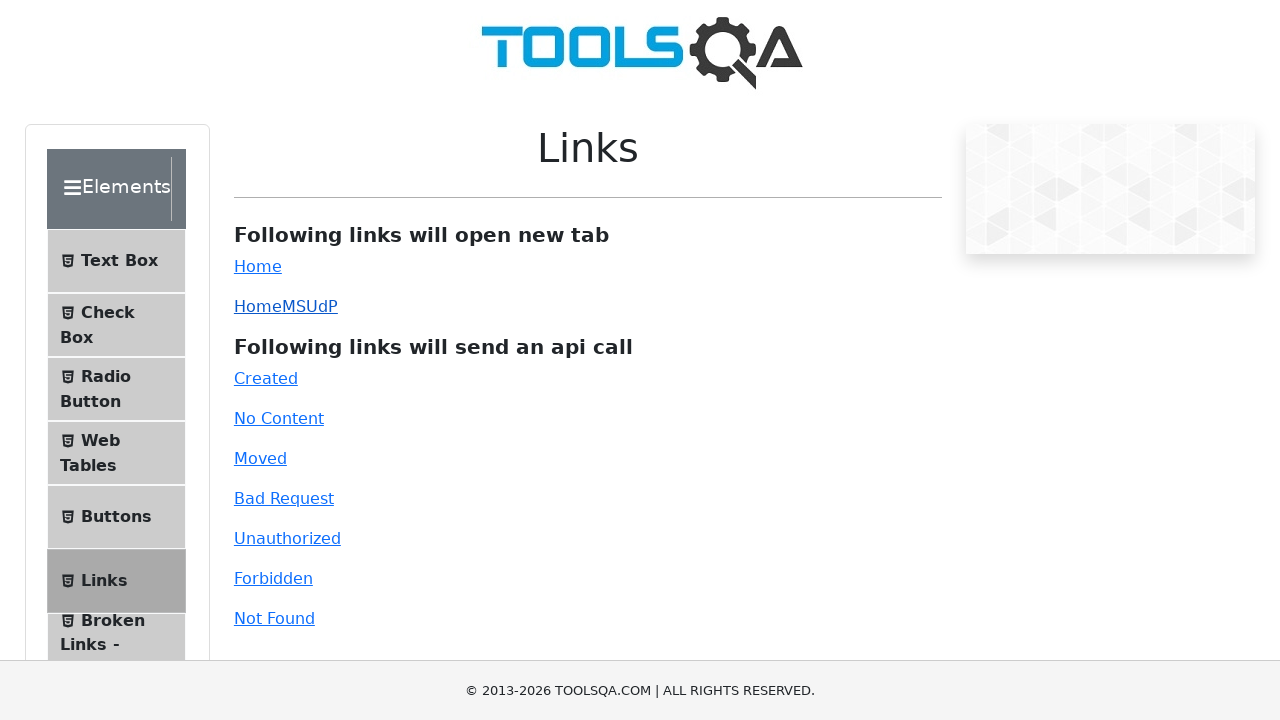

Clicked created link to trigger 201 status at (266, 378) on #created
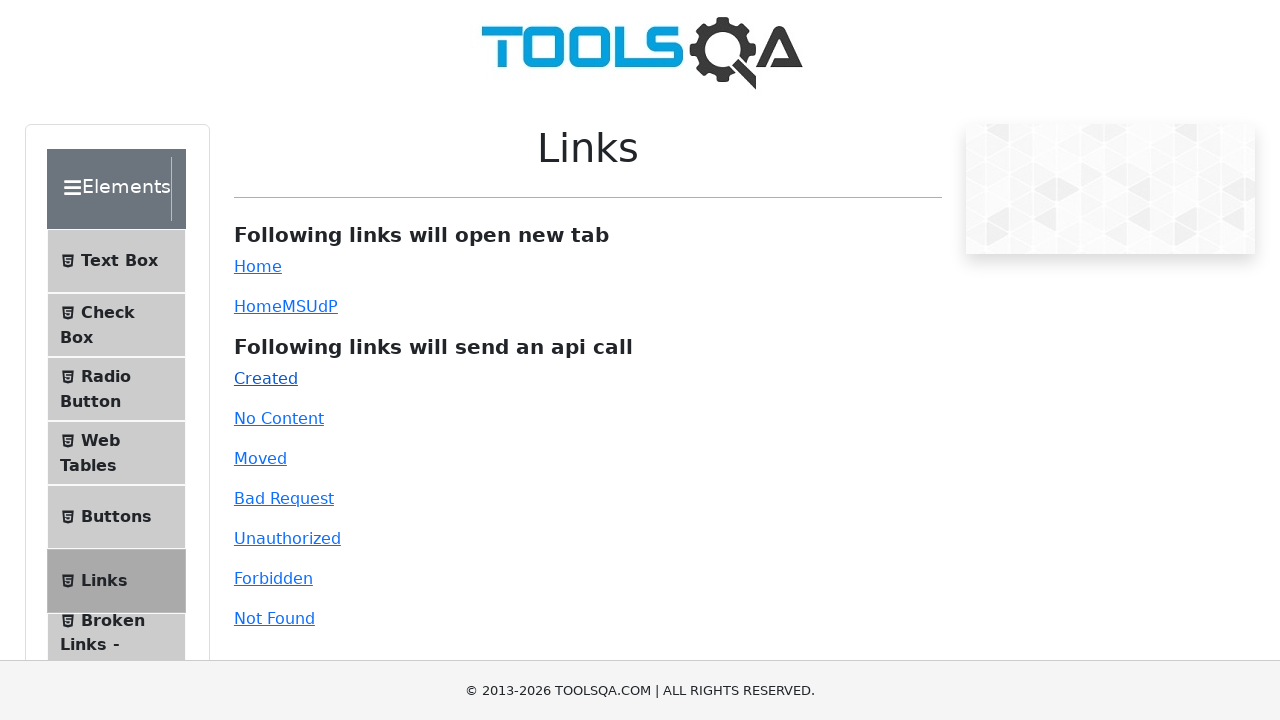

201 Created response displayed
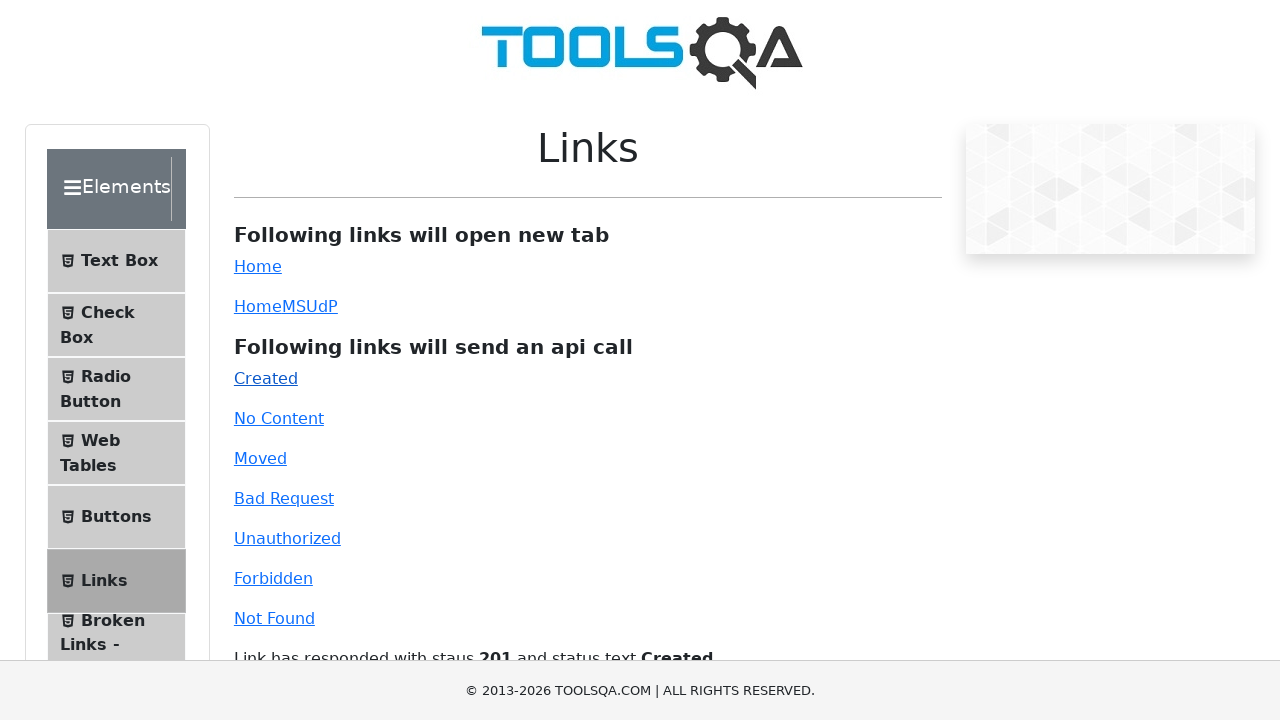

Clicked no-content link to trigger 204 status at (279, 418) on #no-content
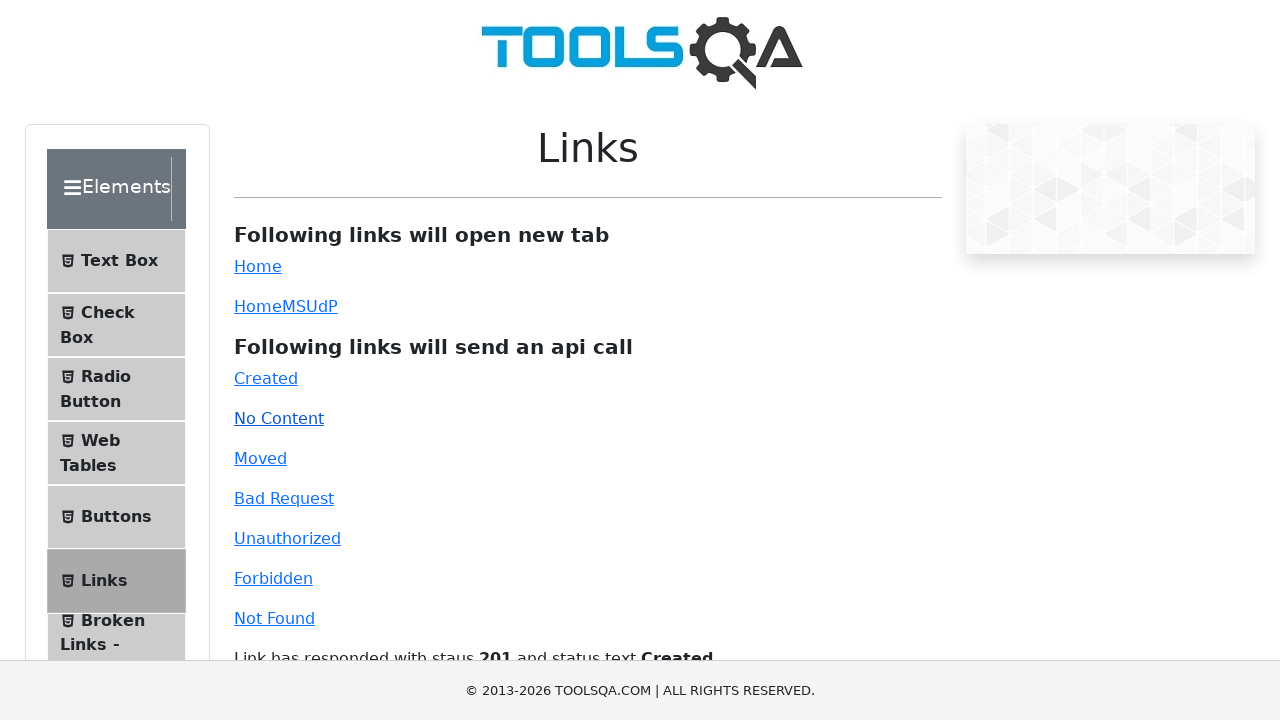

204 No Content response displayed
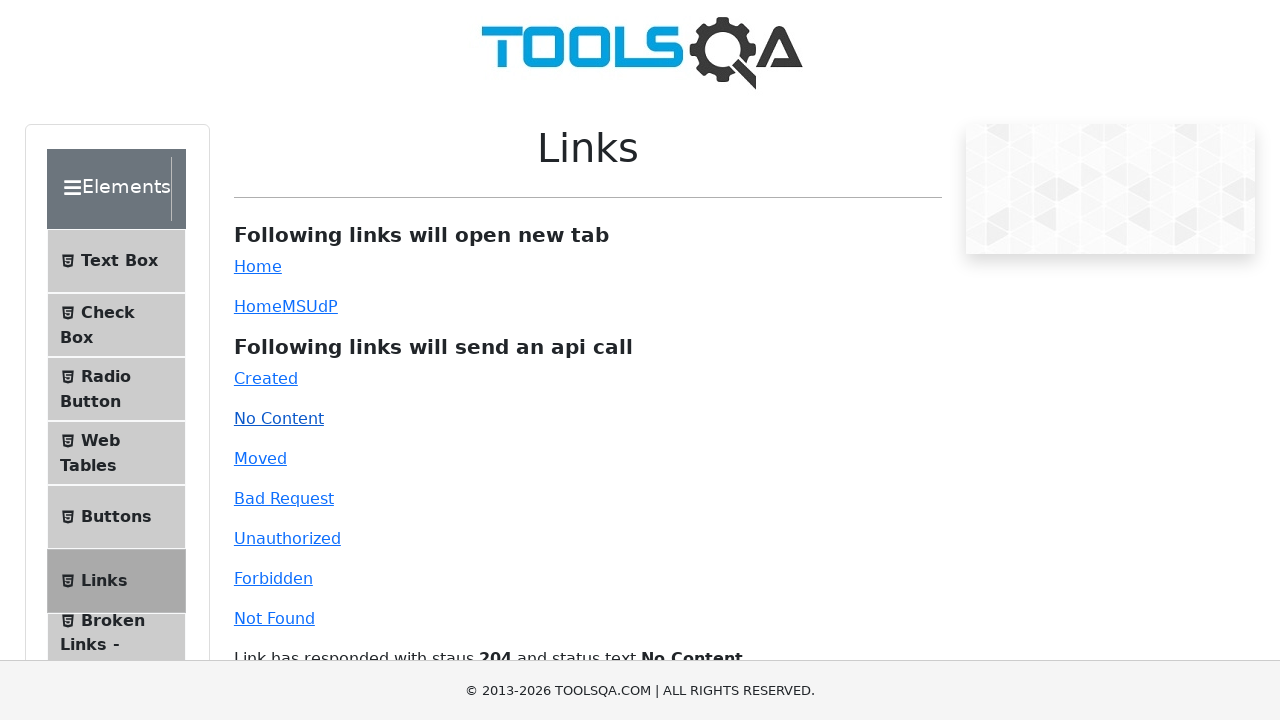

Clicked moved link to trigger 301 status at (260, 458) on #moved
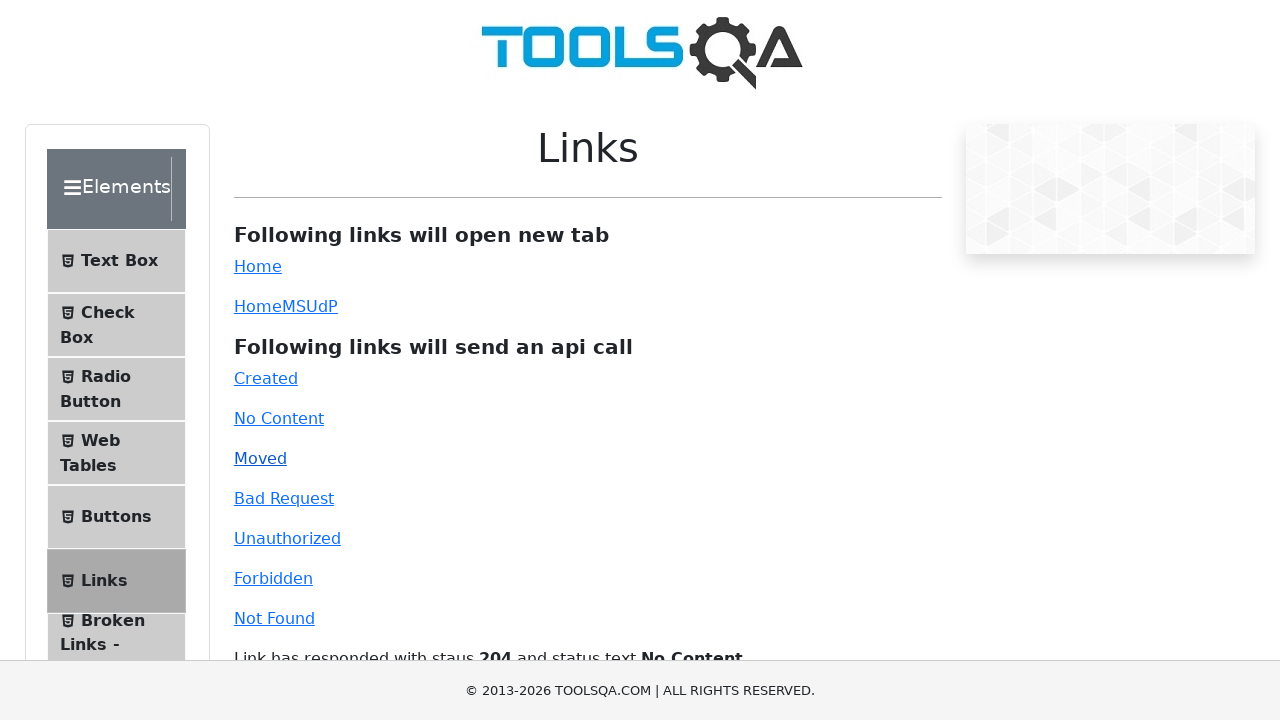

301 Moved Permanently response displayed
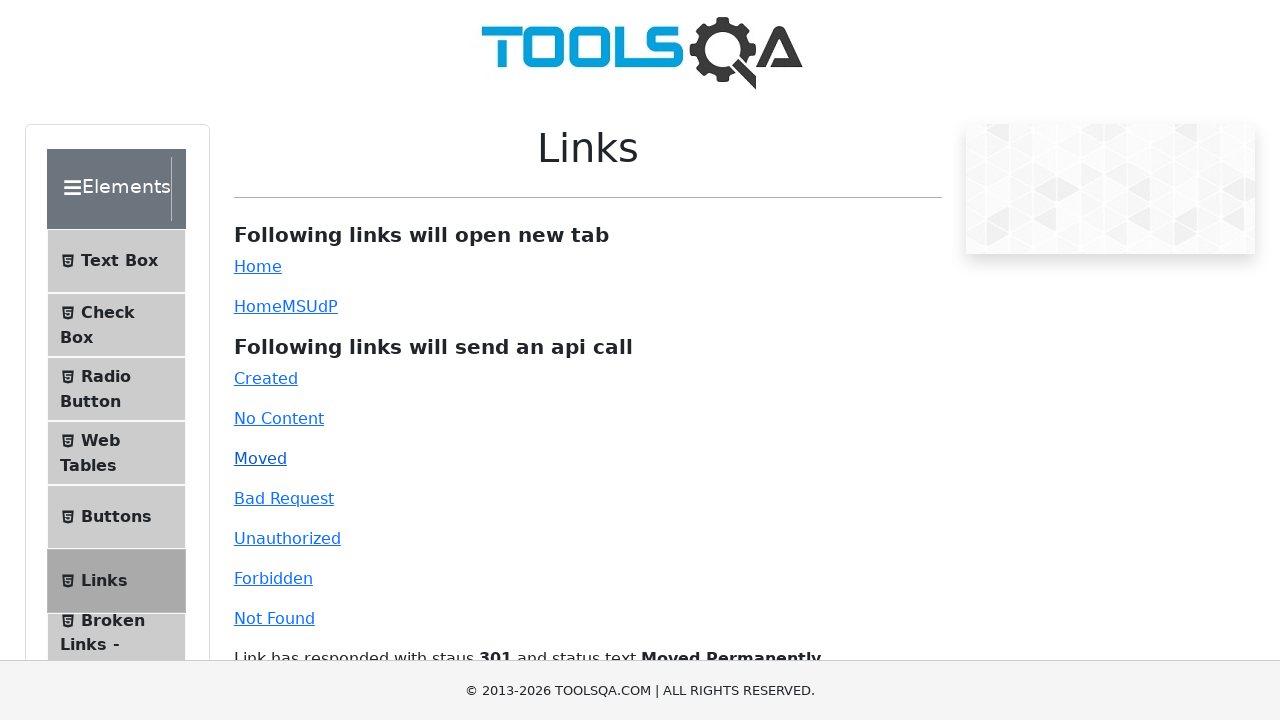

Clicked bad-request link to trigger 400 status at (284, 498) on #bad-request
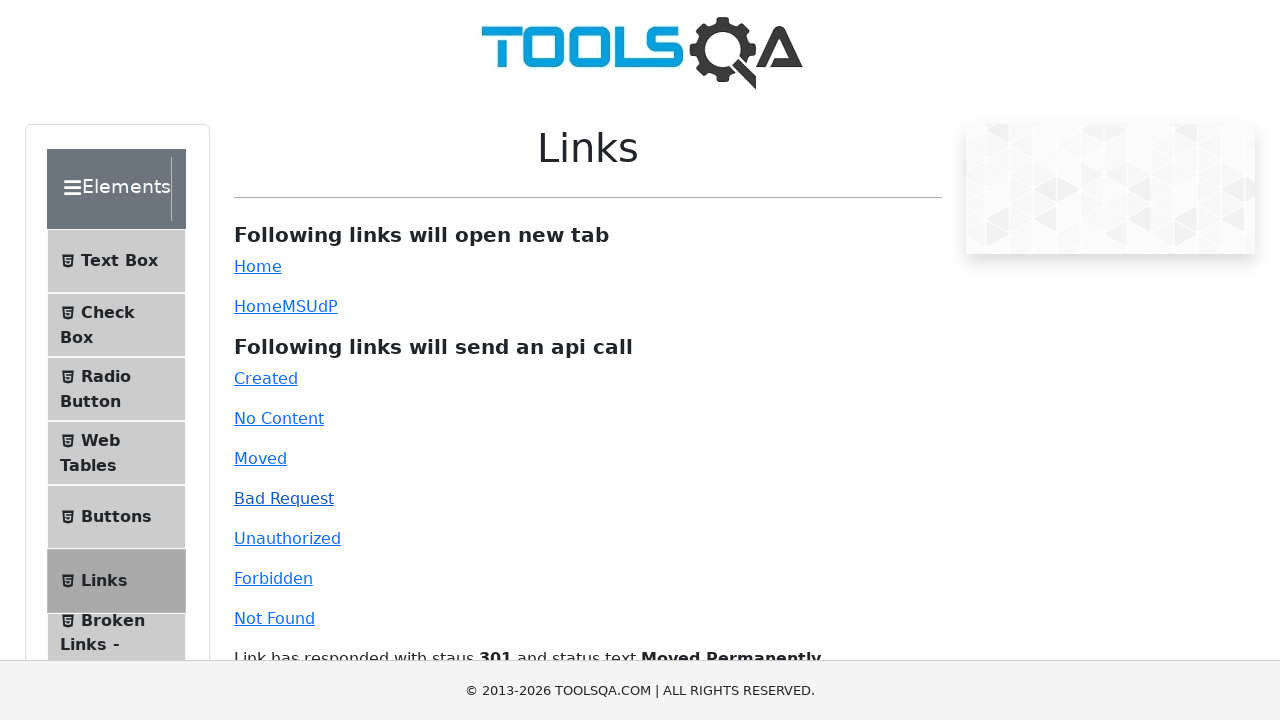

400 Bad Request response displayed
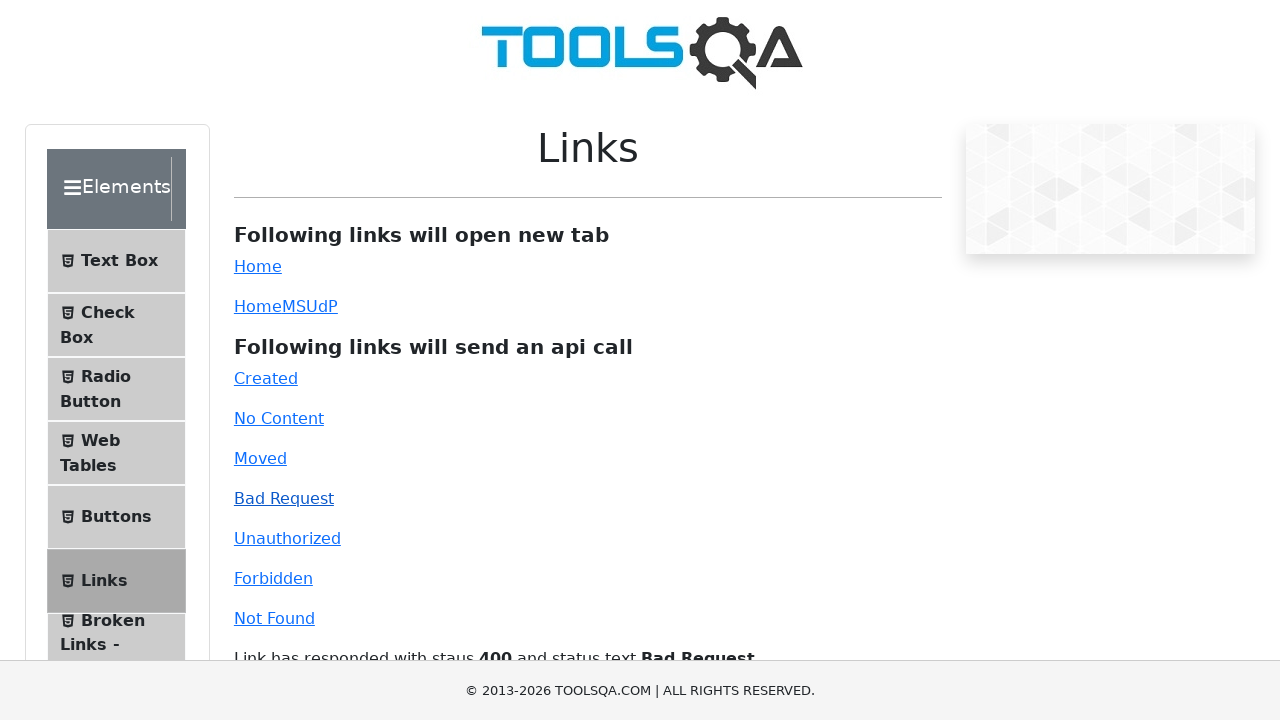

Clicked unauthorized link to trigger 401 status at (287, 538) on #unauthorized
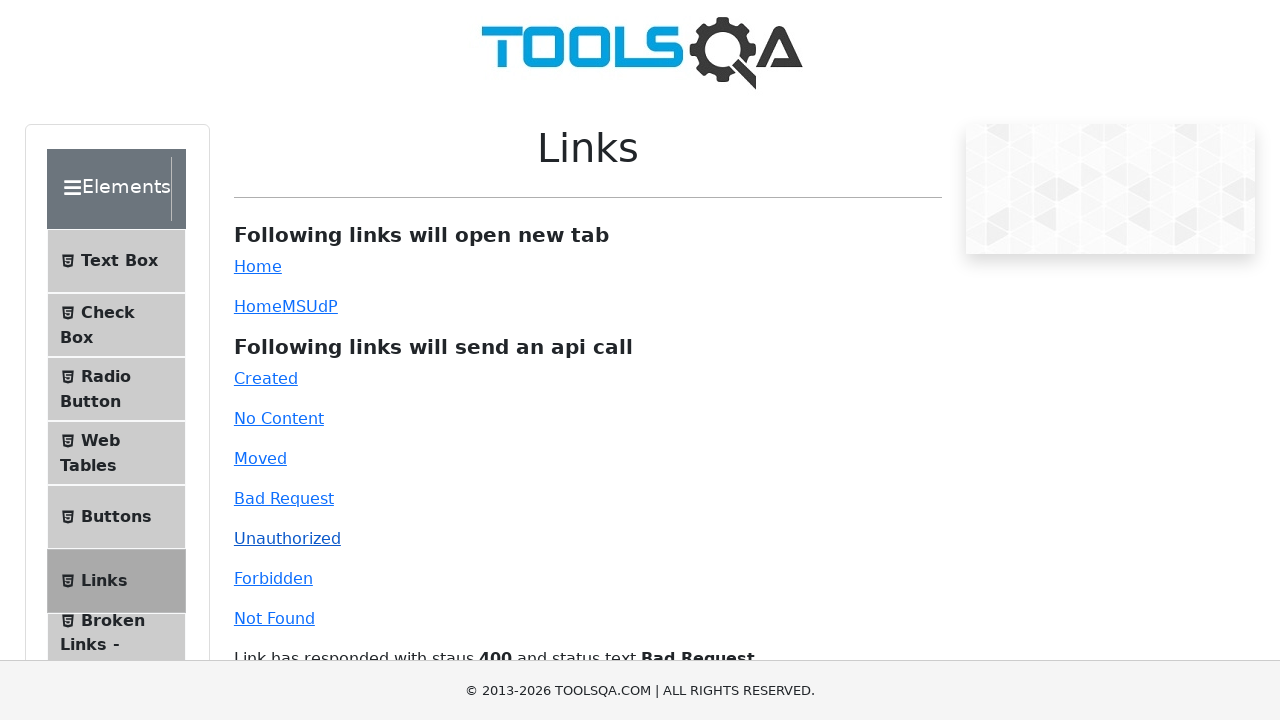

401 Unauthorized response displayed
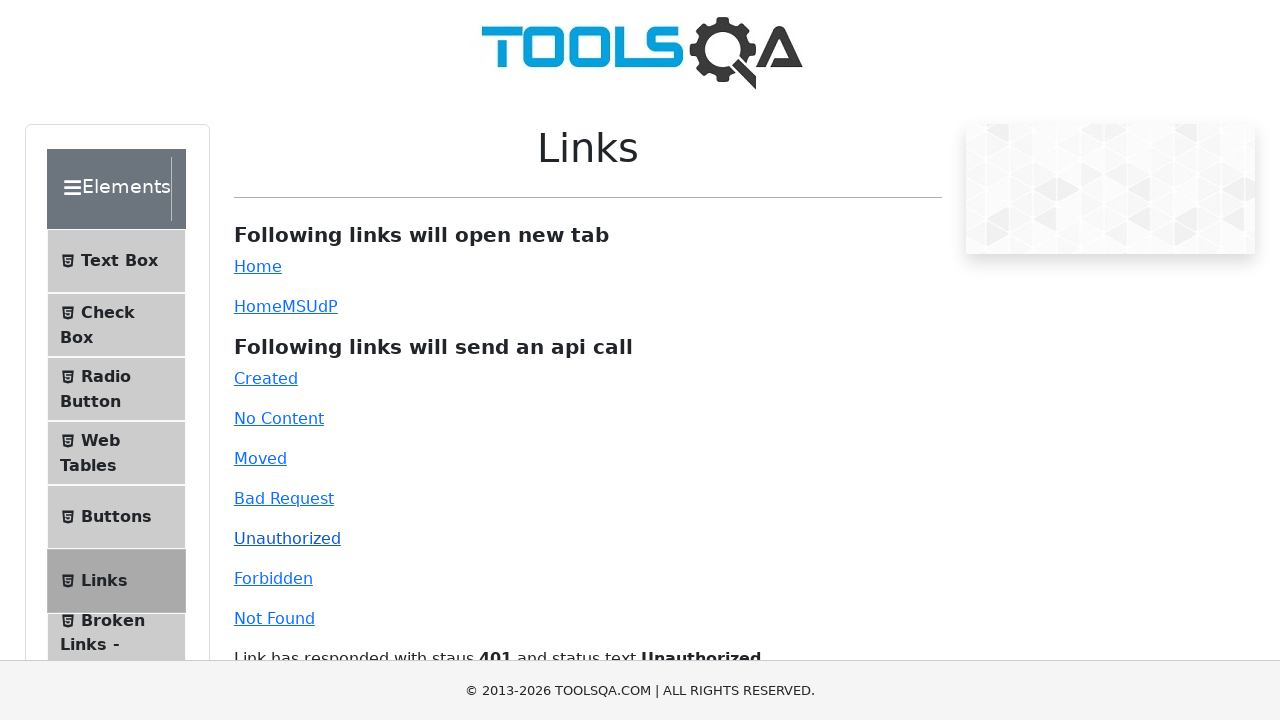

Clicked forbidden link to trigger 403 status at (273, 578) on #forbidden
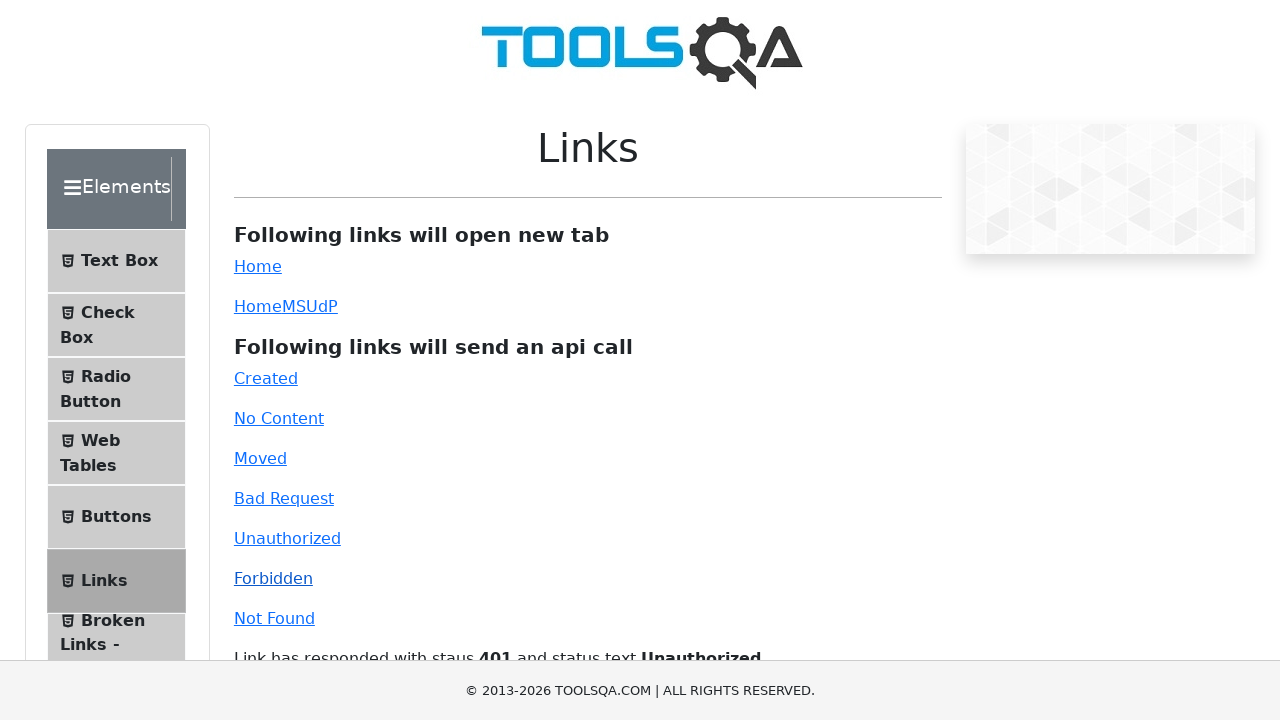

403 Forbidden response displayed
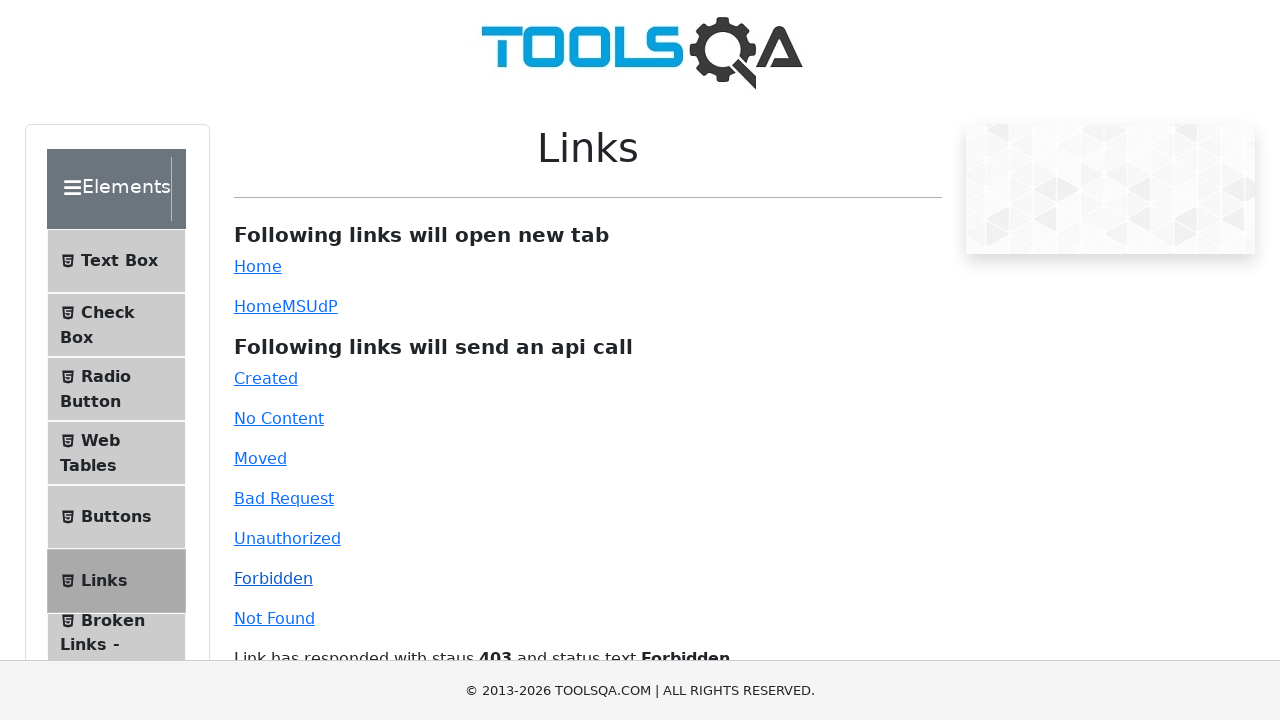

Clicked invalid-url link to trigger 404 status at (274, 618) on #invalid-url
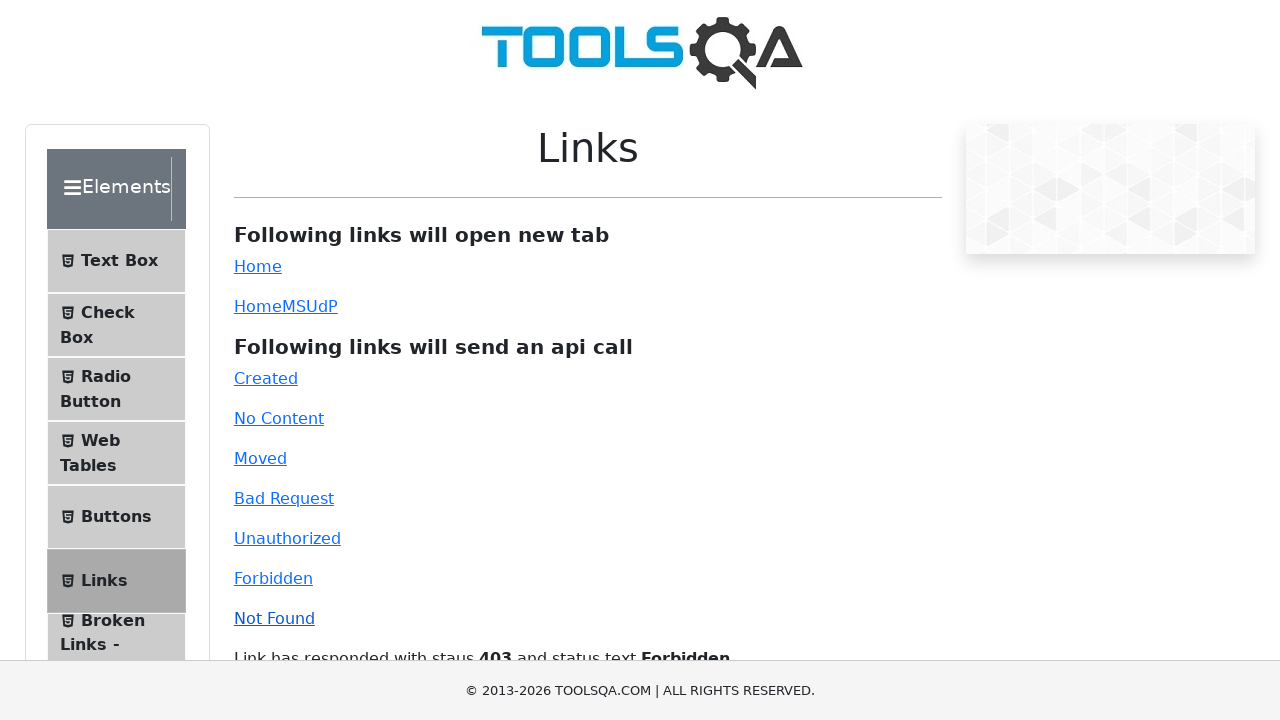

404 Not Found response displayed
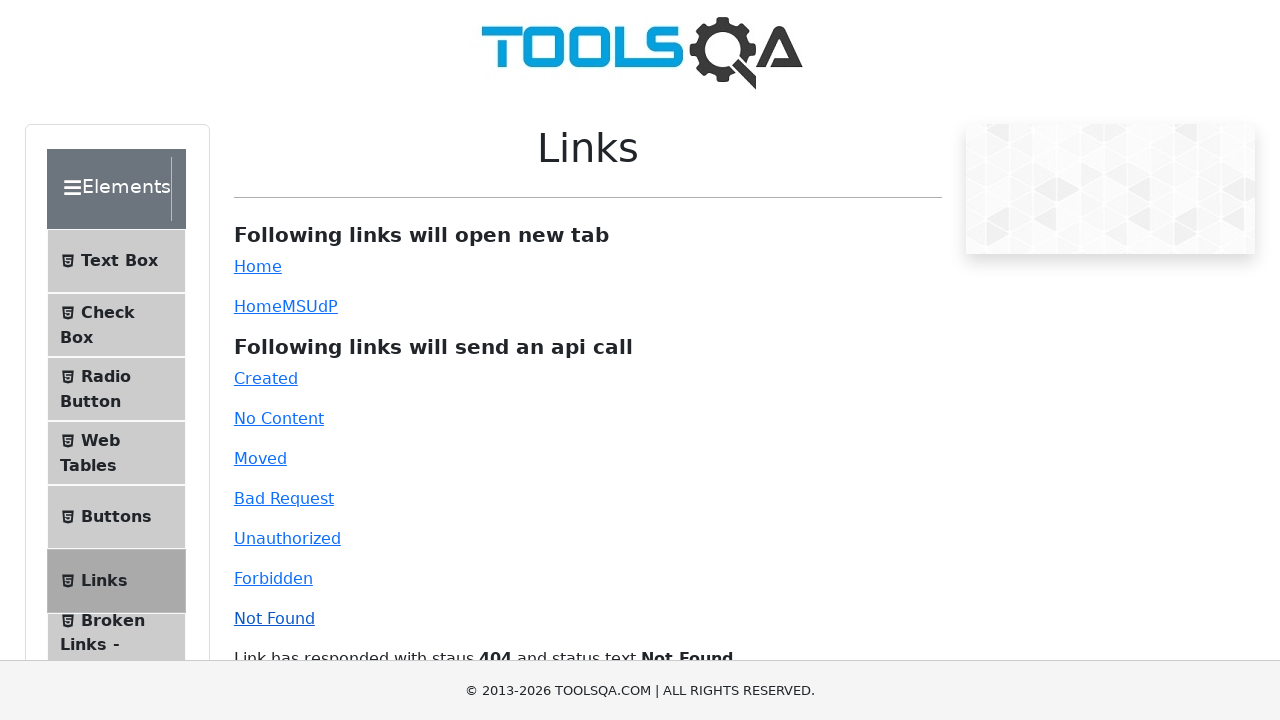

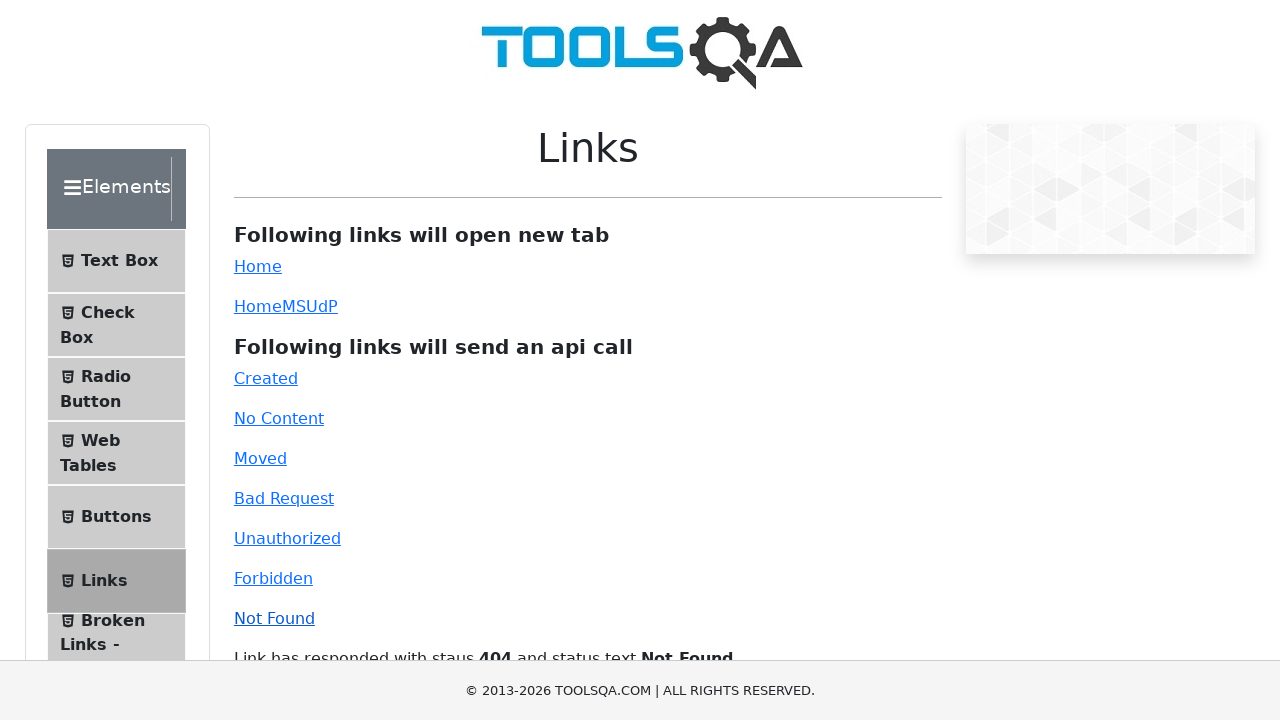